Tests the search functionality by searching for products and verifying search results display correctly, including handling cases with no results

Starting URL: https://crio-qkart-frontend-qa.vercel.app

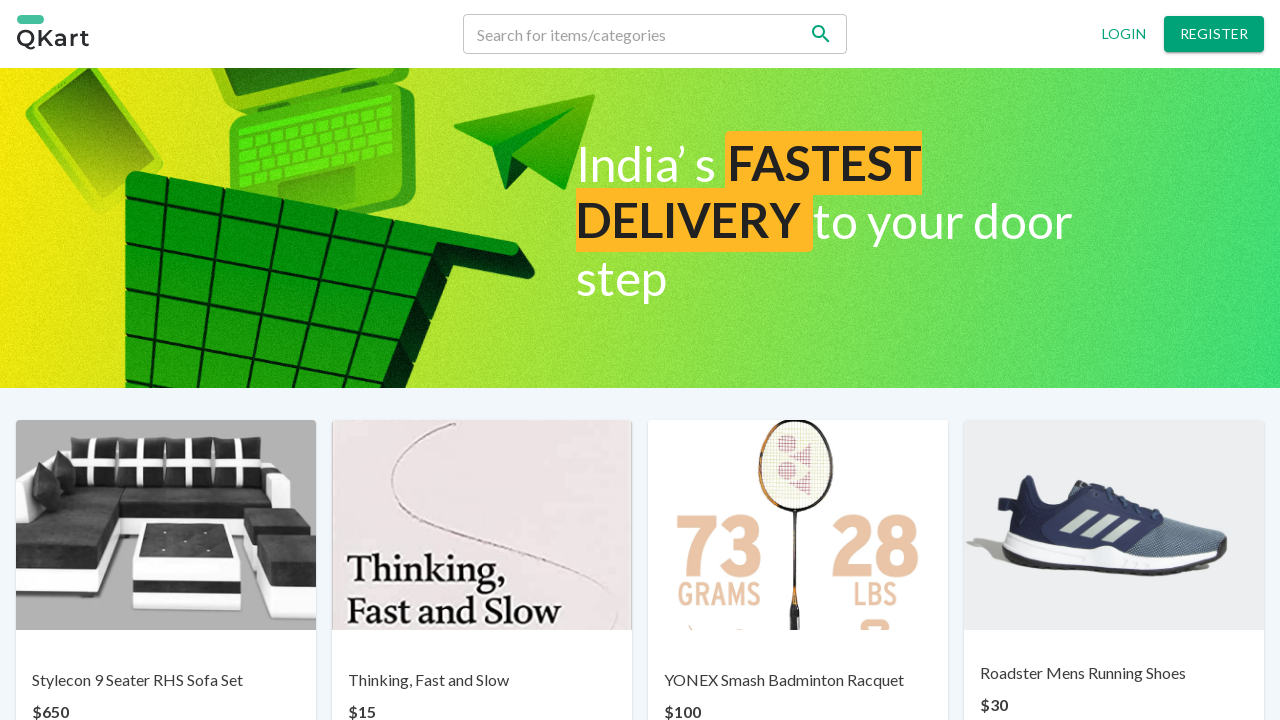

Filled search field with 'YONEX' on input[name='search']
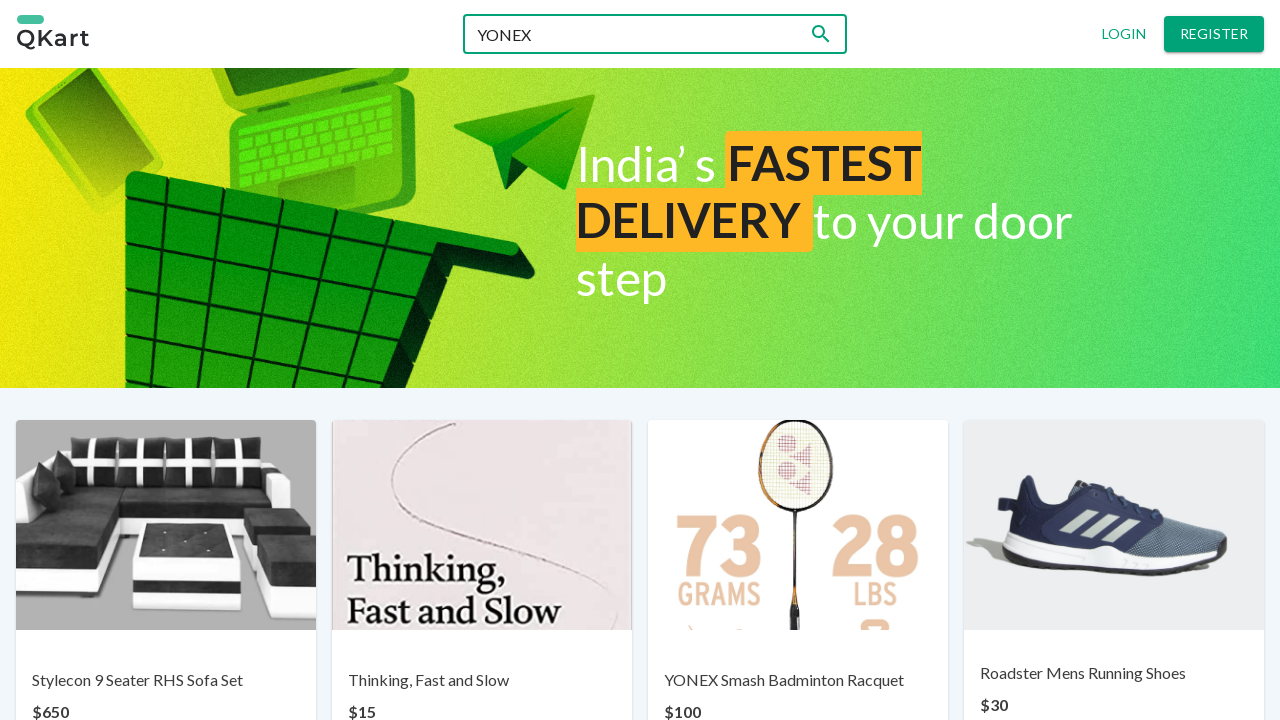

Search results for YONEX loaded
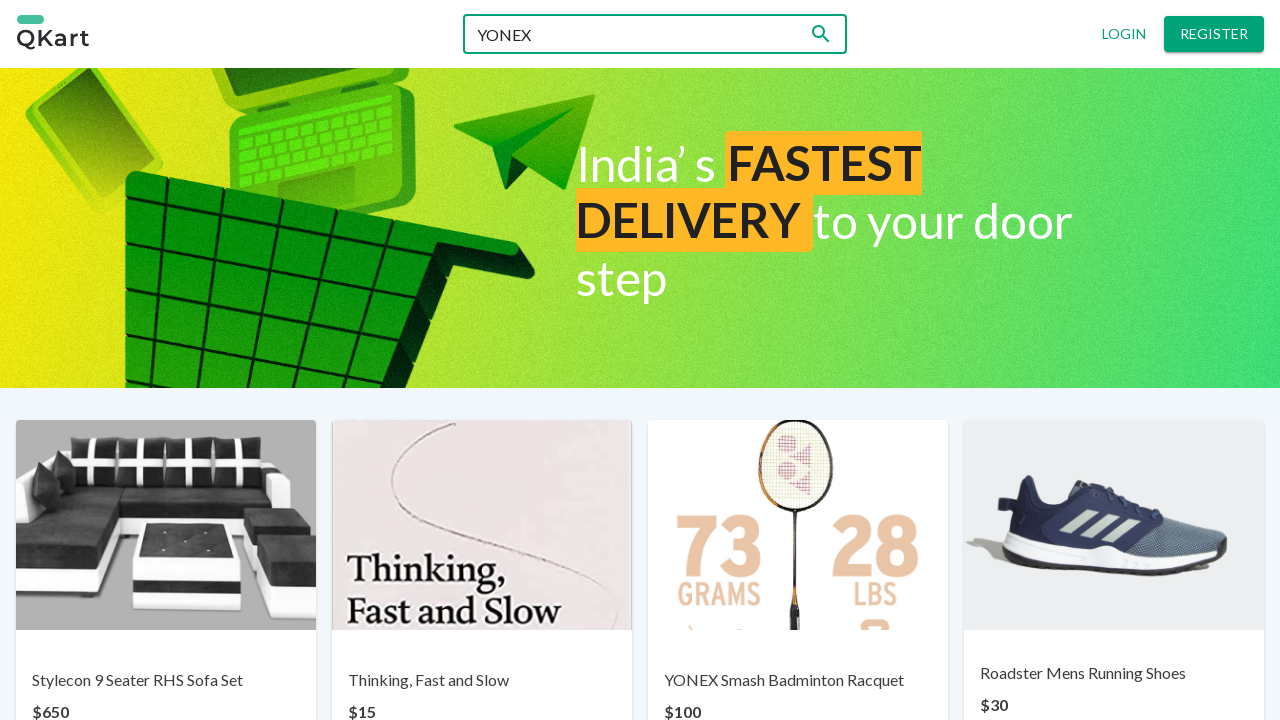

Retrieved 12 search results for YONEX
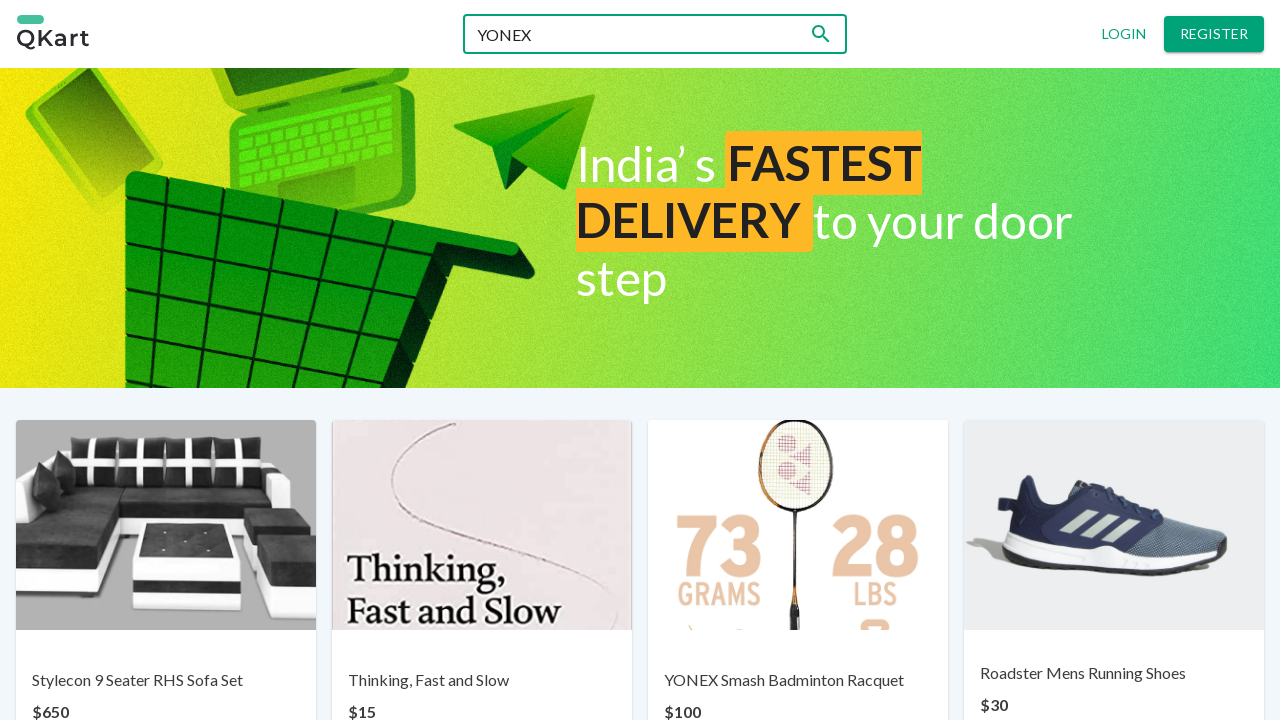

Cleared search field on input[name='search']
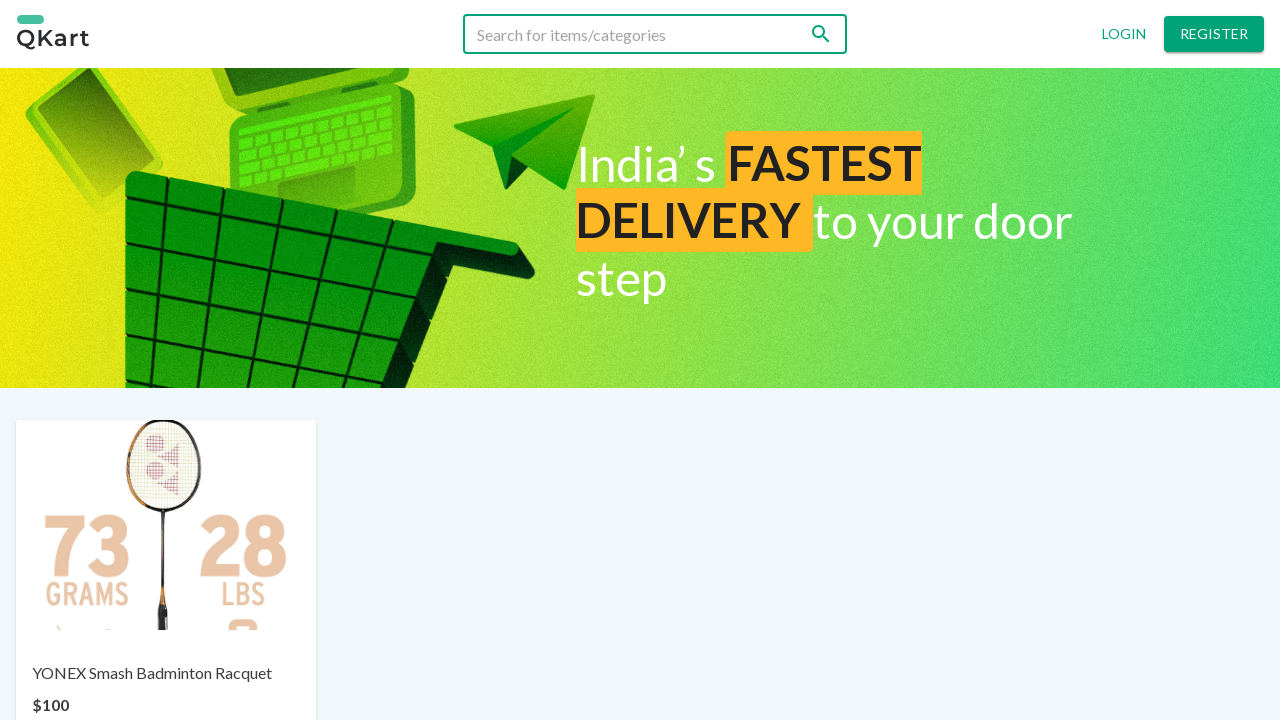

Filled search field with invalid product 'Gesundheit' on input[name='search']
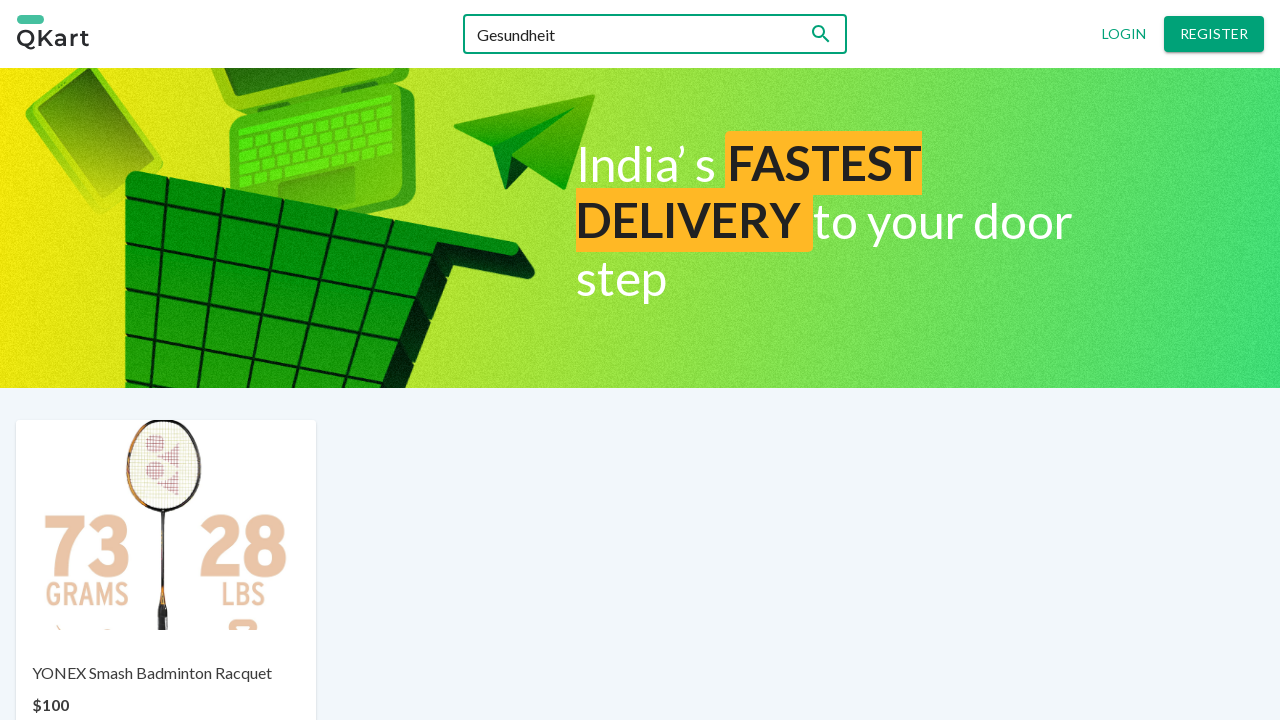

Verified 'No products found' message appears for invalid search
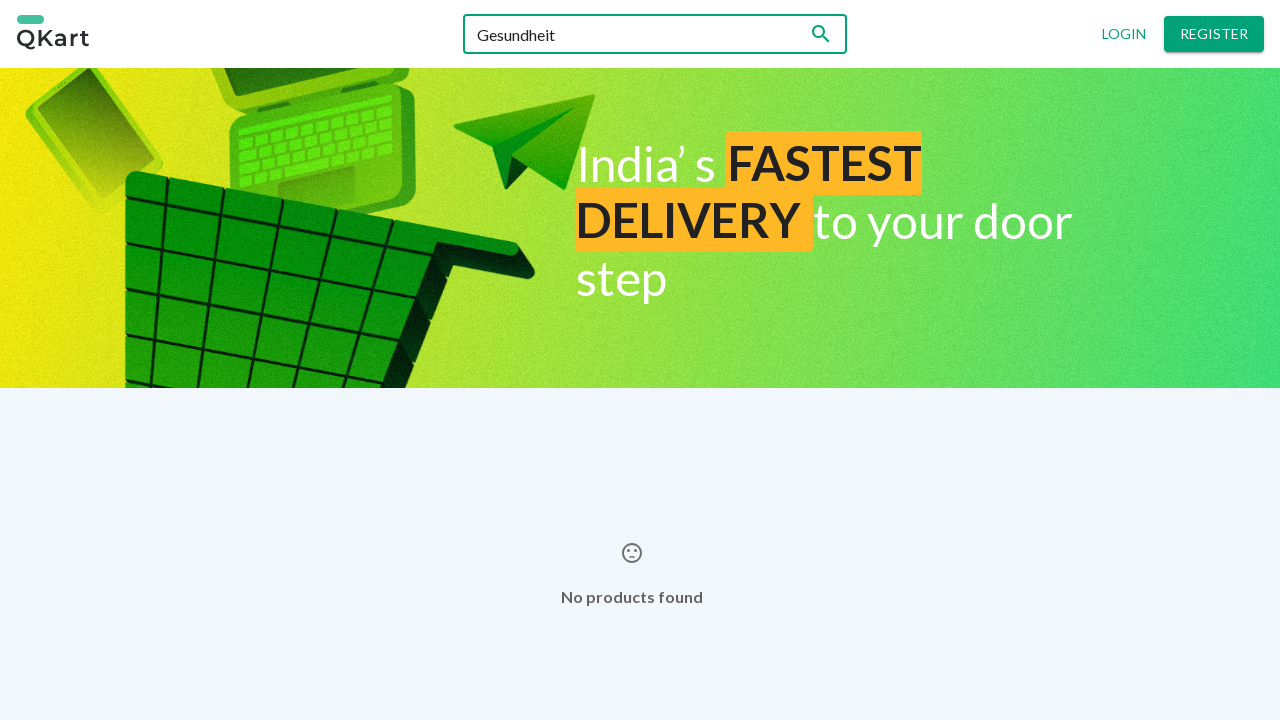

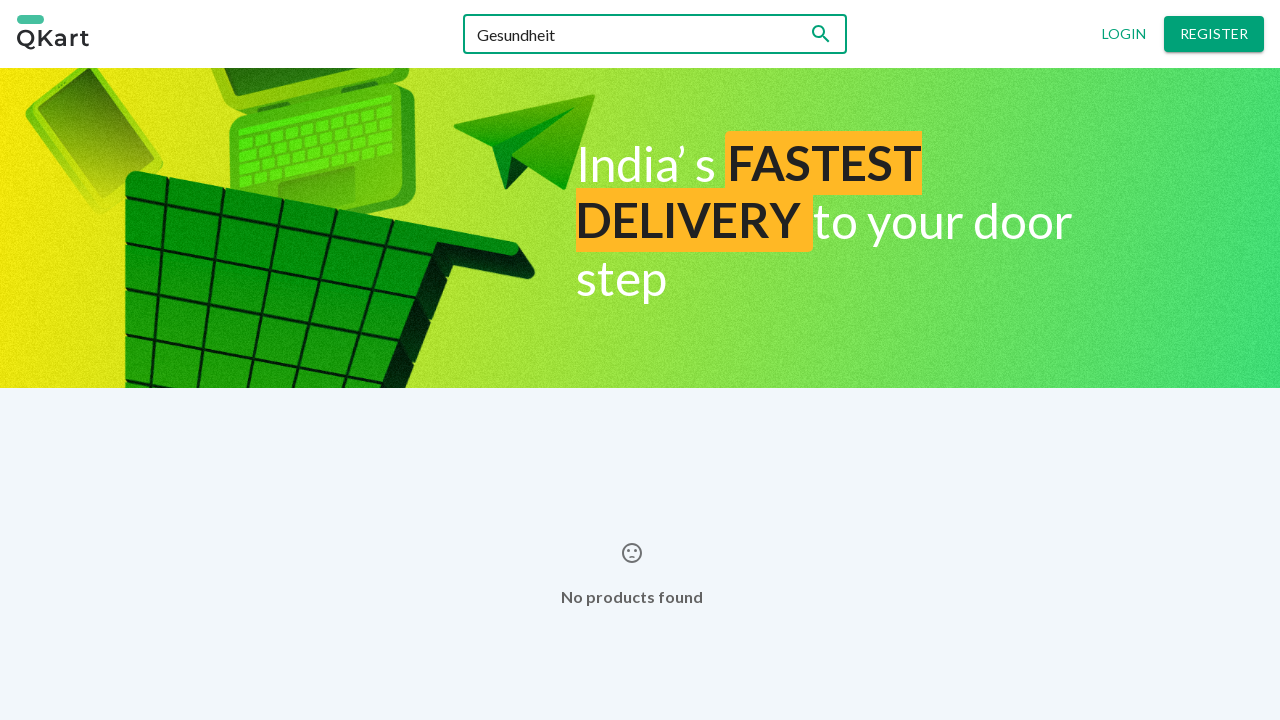